Tests iframe interaction by switching to iframes, clicking buttons, and extracting text content from multiple pages

Starting URL: https://rahulshettyacademy.com/AutomationPractice/

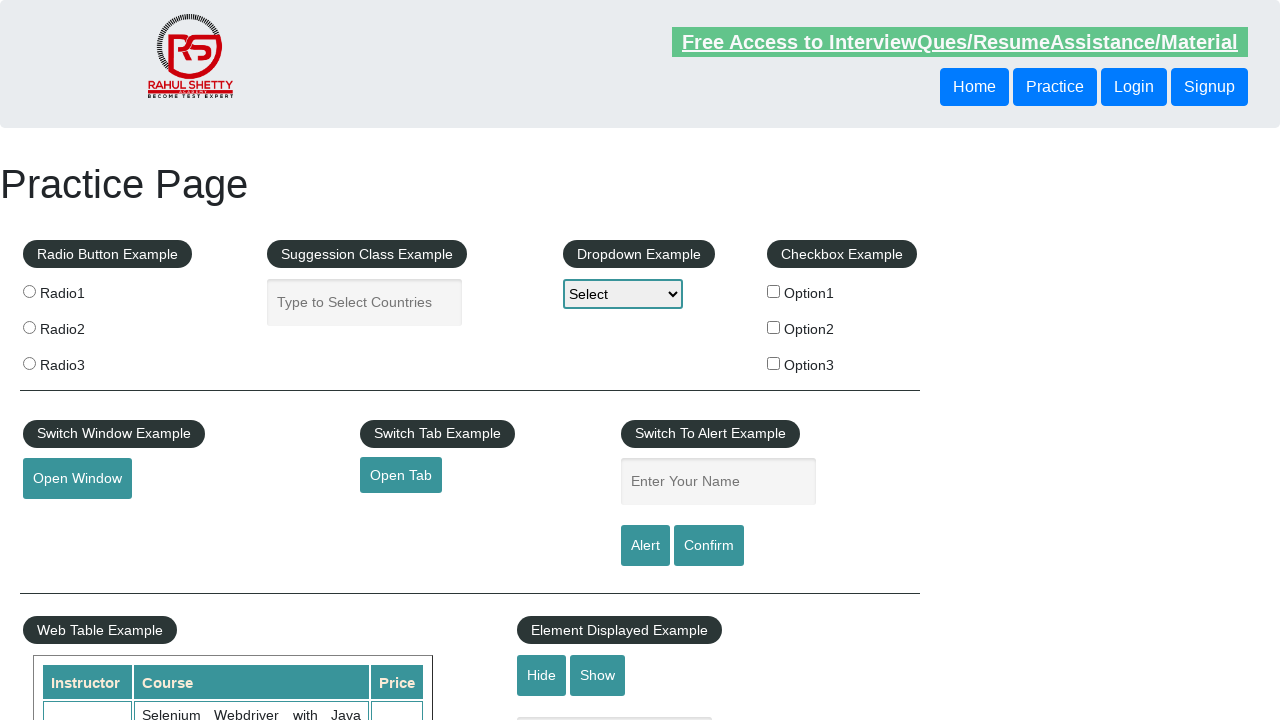

Located iframe with name 'iframe-name'
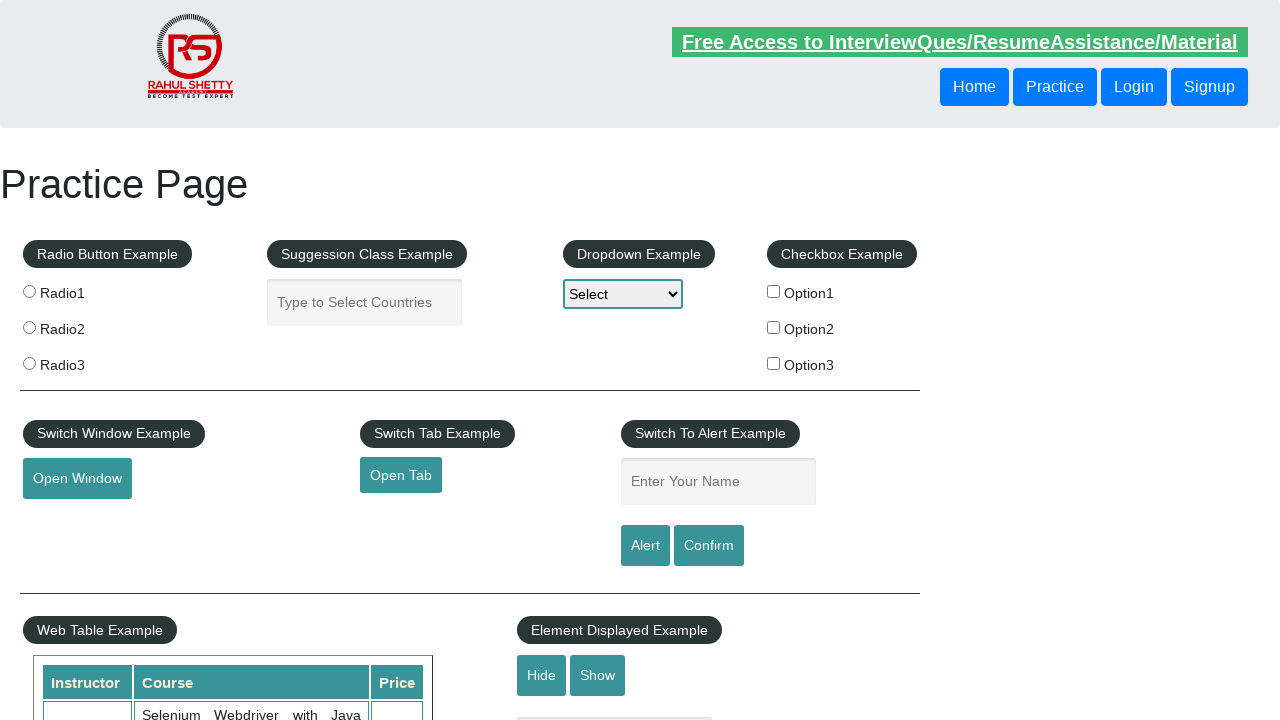

Clicked button with class 'btn btn-theme' inside iframe at (139, 360) on xpath=//a[contains(@class,'btn btn-theme')]
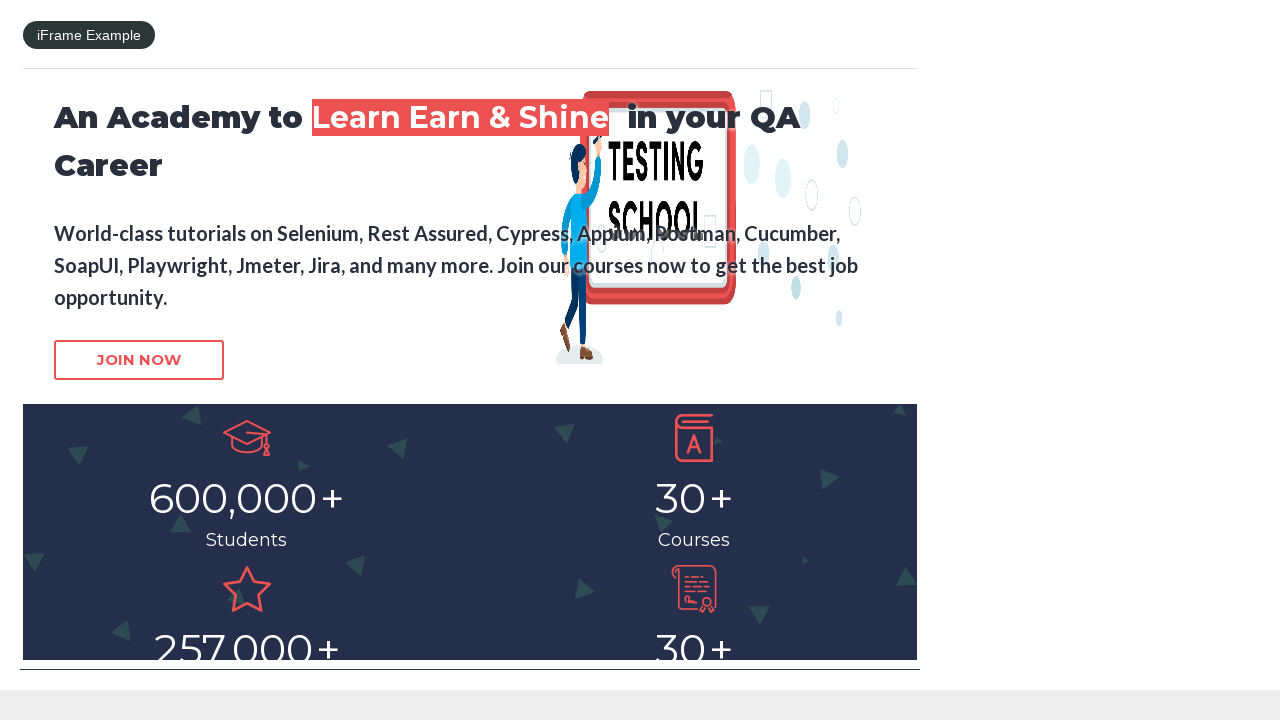

Navigated to https://the-internet.herokuapp.com/iframe
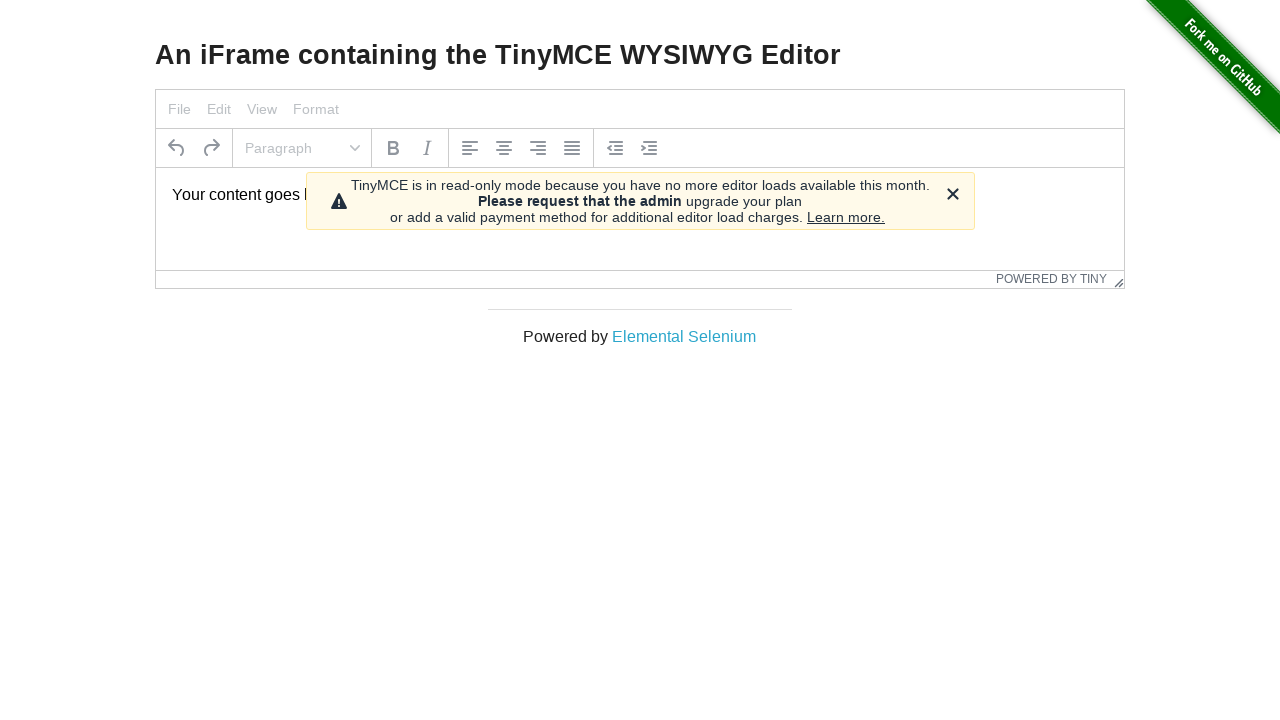

Located iframe element with id 'mce_0_ifr'
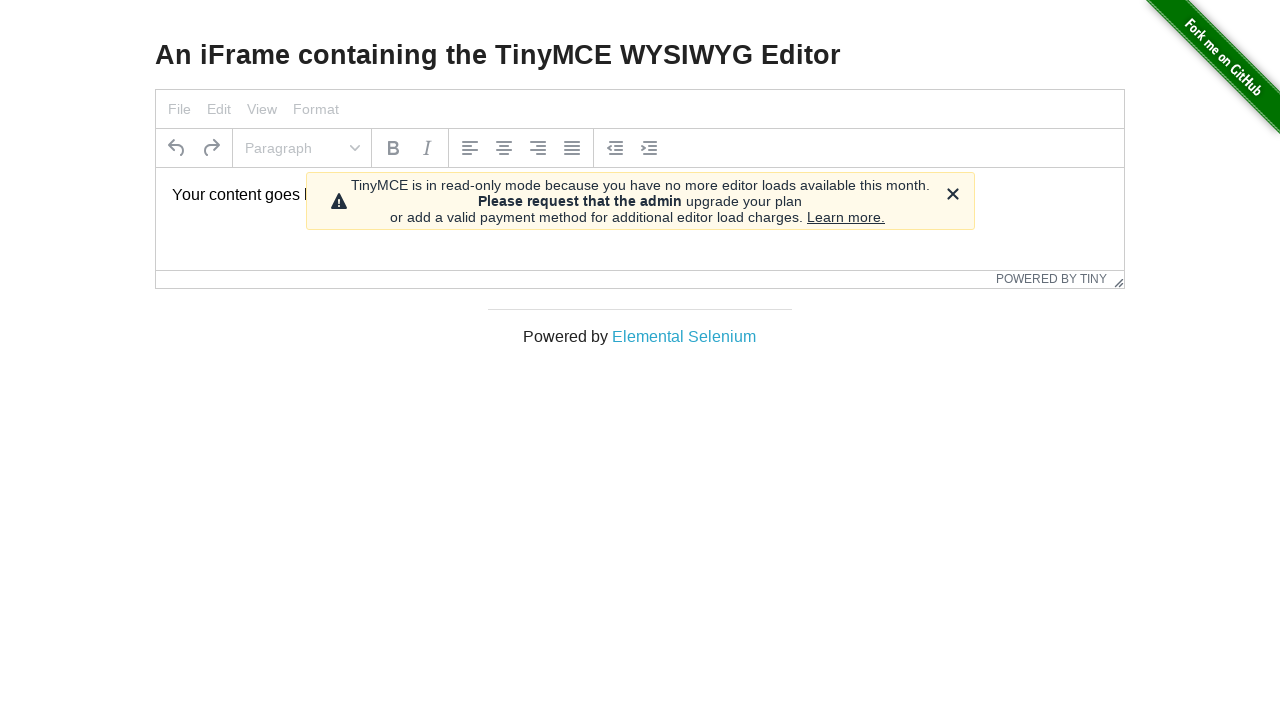

Obtained content frame from iframe element
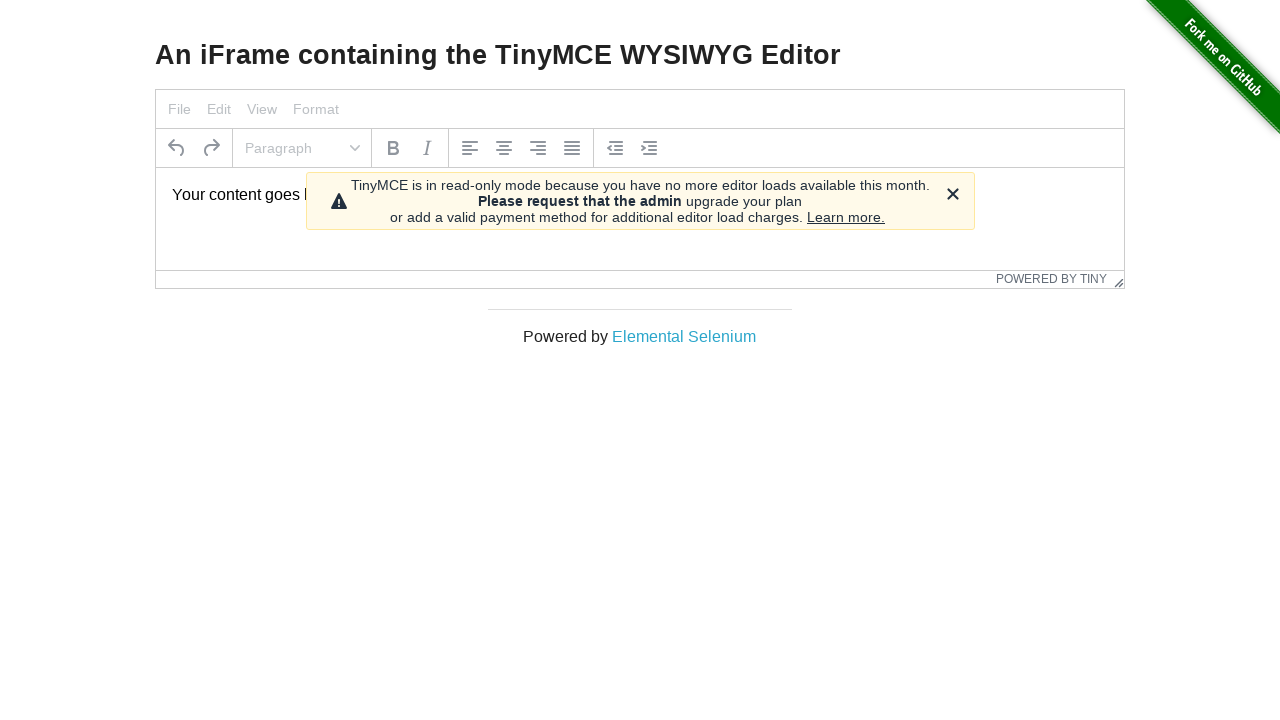

Extracted text content from paragraph inside iframe
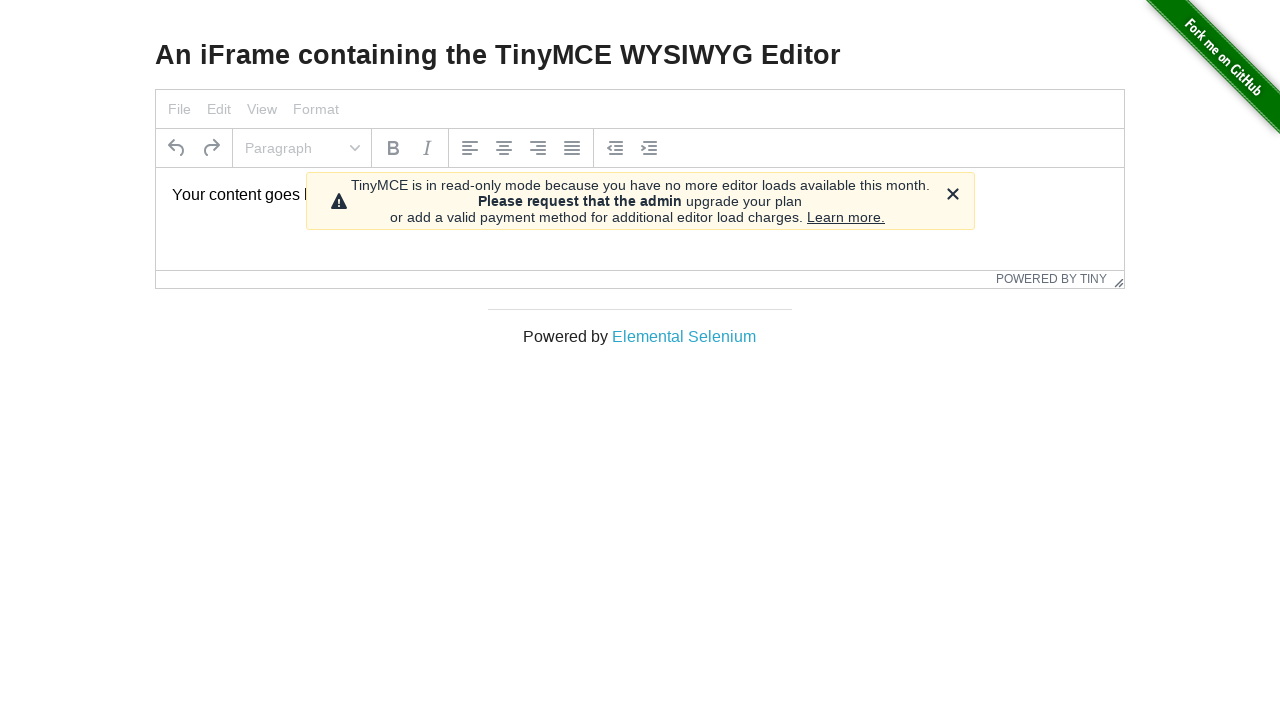

Extracted text content from h3 element on main page
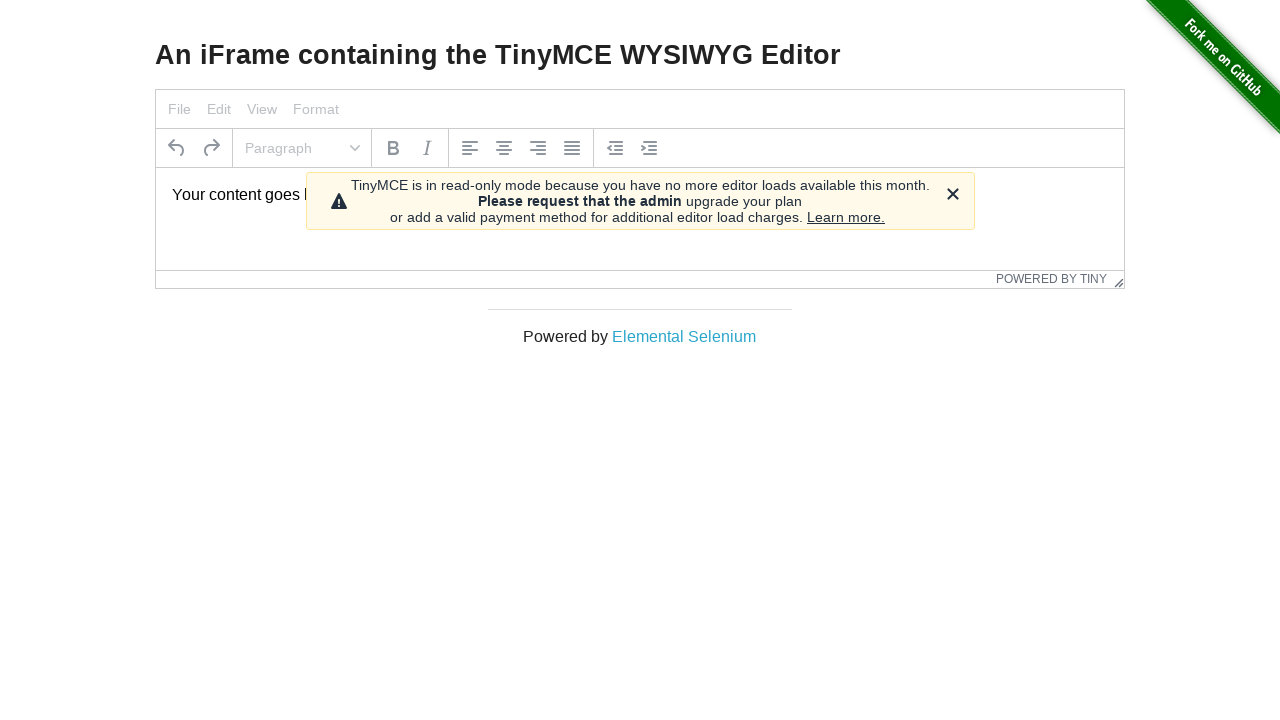

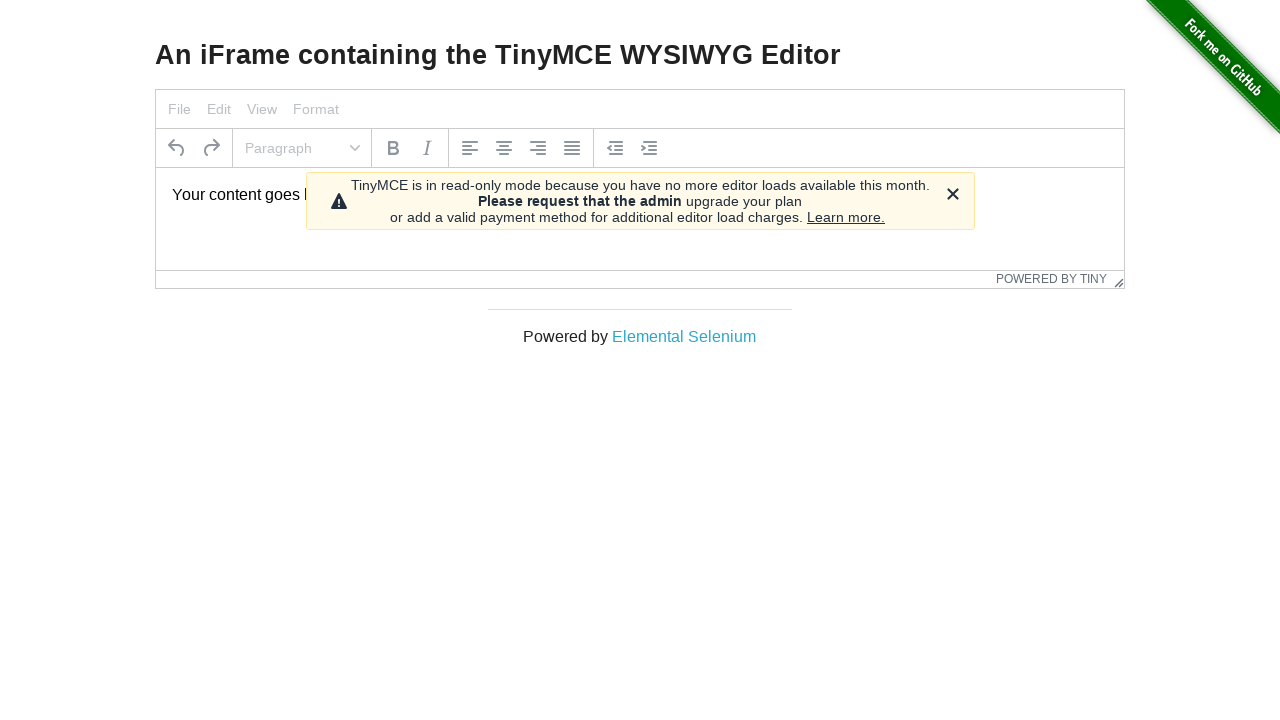